Tests that the todo counter displays the correct number of items as todos are added

Starting URL: https://demo.playwright.dev/todomvc

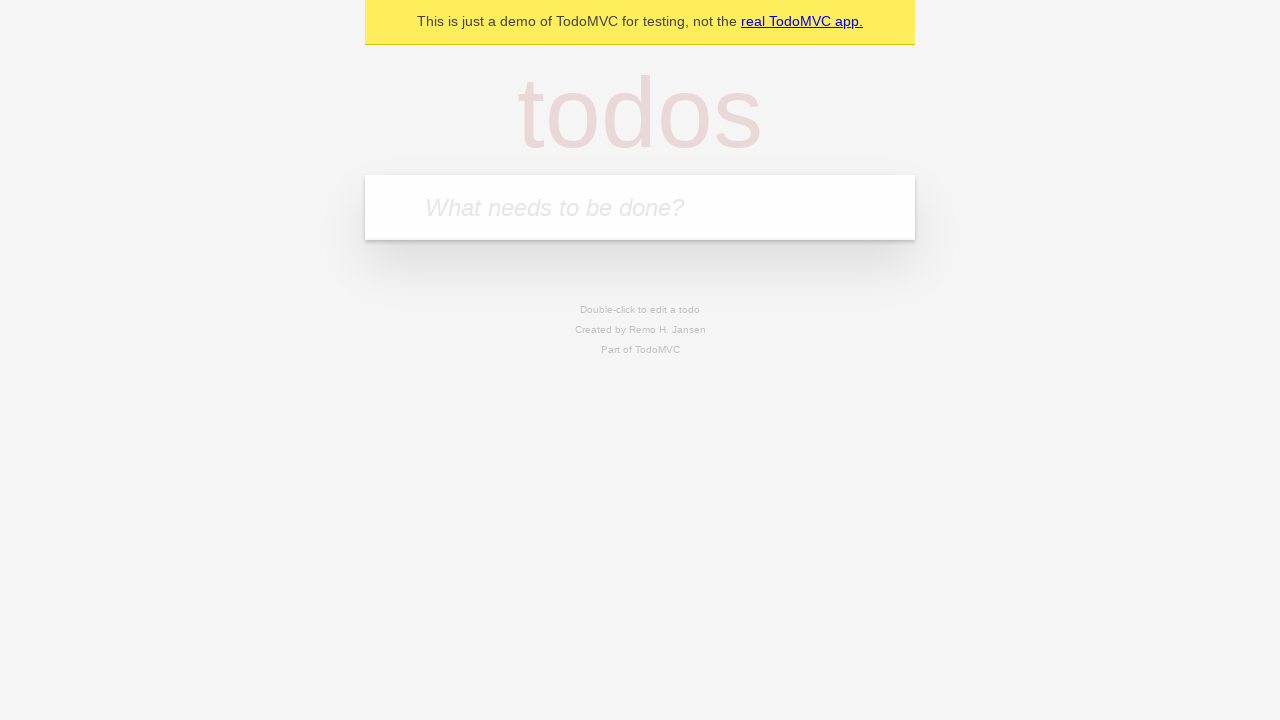

Located the 'What needs to be done?' input field
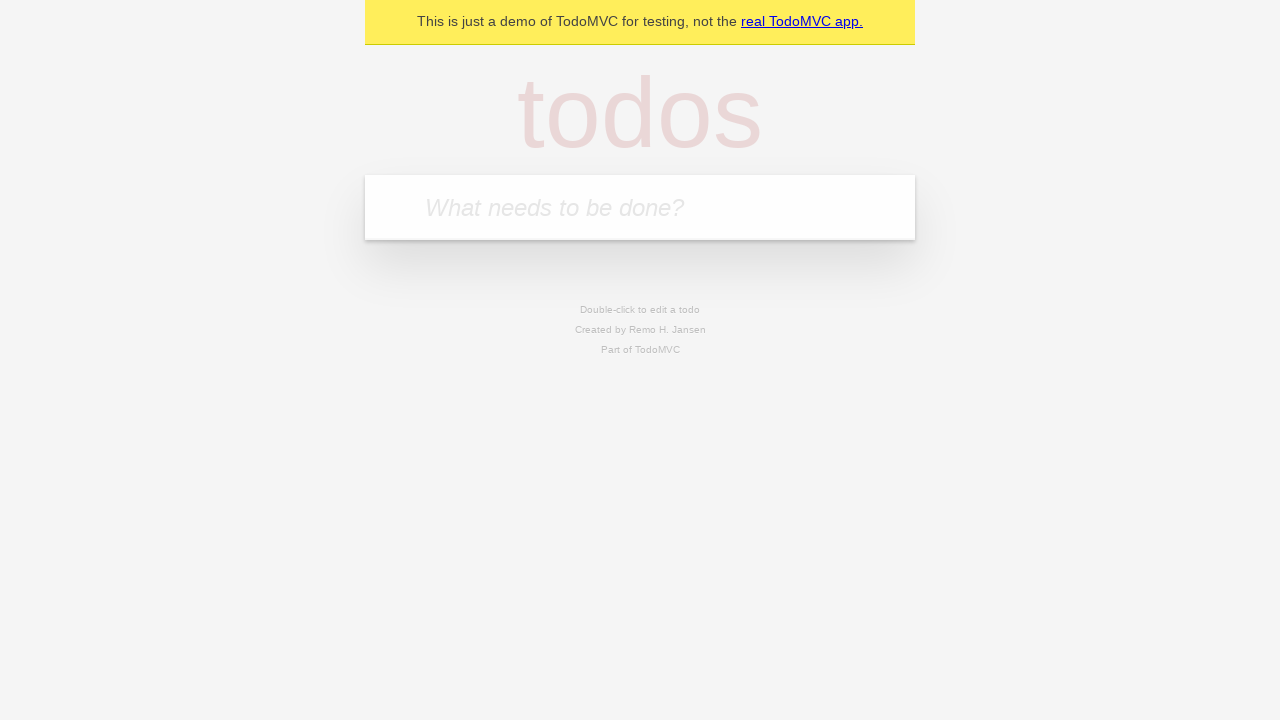

Filled first todo item with 'buy some cheese' on internal:attr=[placeholder="What needs to be done?"i]
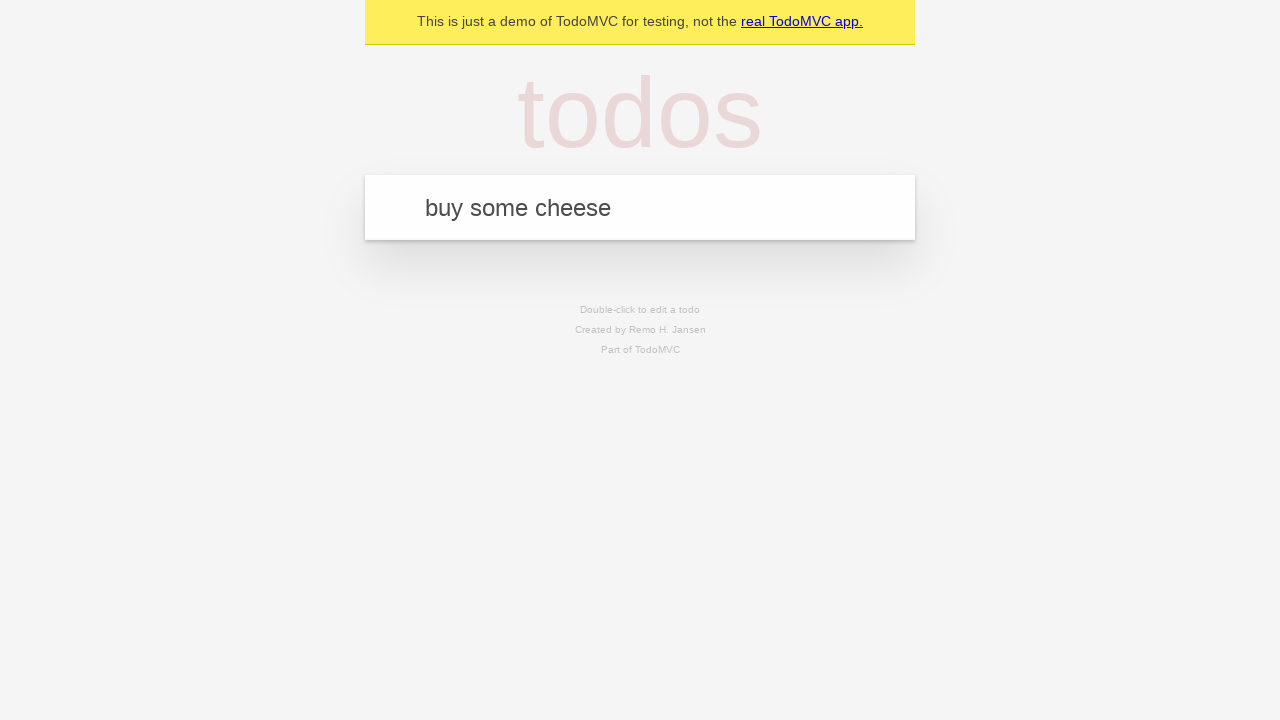

Pressed Enter to add first todo item on internal:attr=[placeholder="What needs to be done?"i]
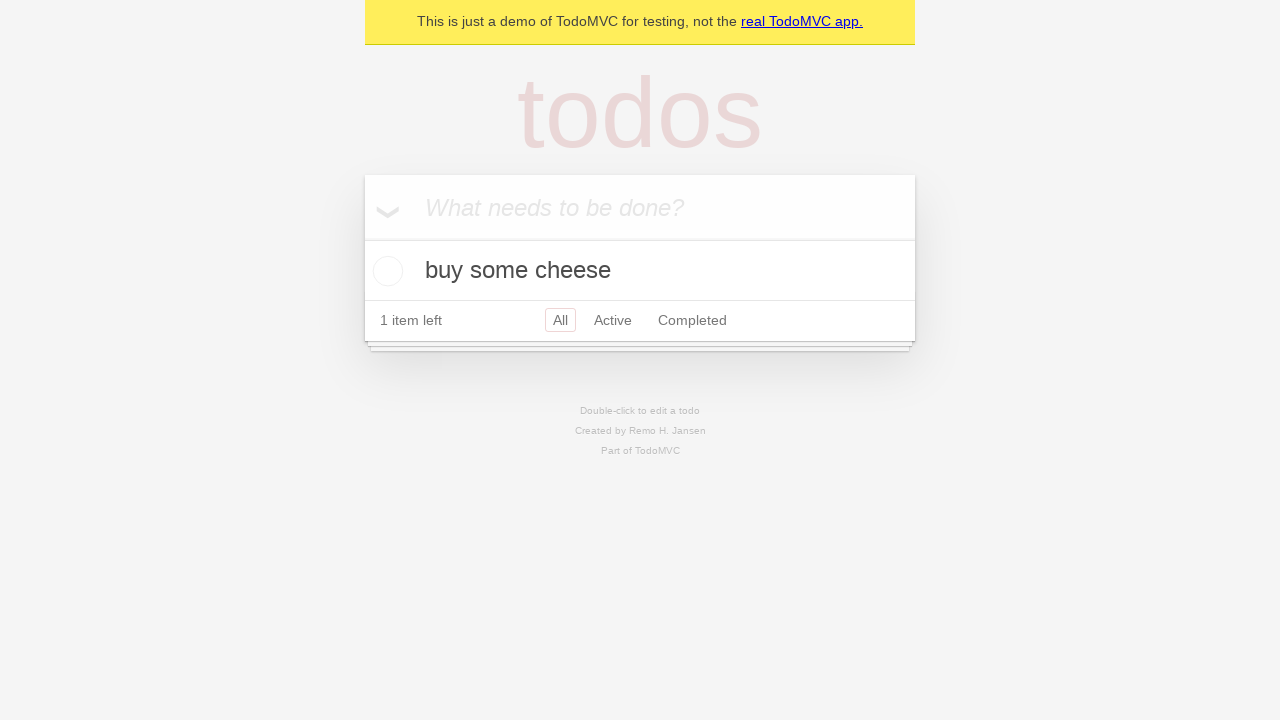

Todo counter appeared showing 1 item
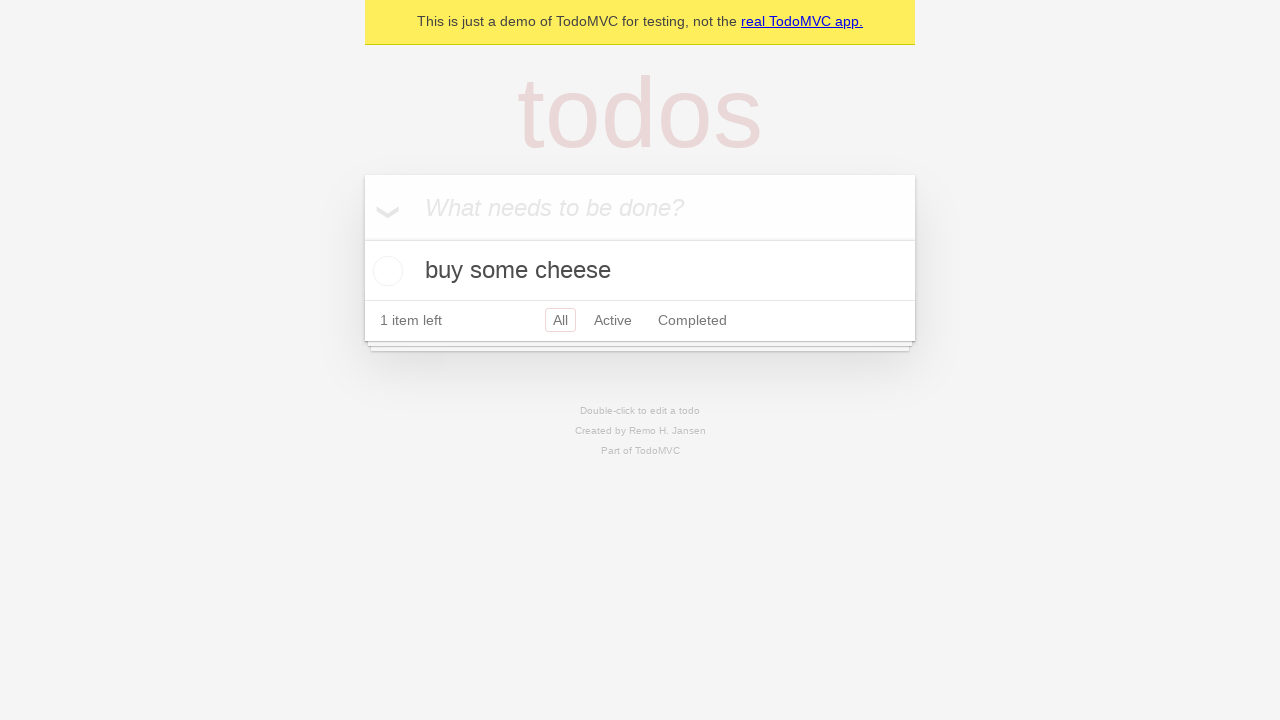

Filled second todo item with 'feed the cat' on internal:attr=[placeholder="What needs to be done?"i]
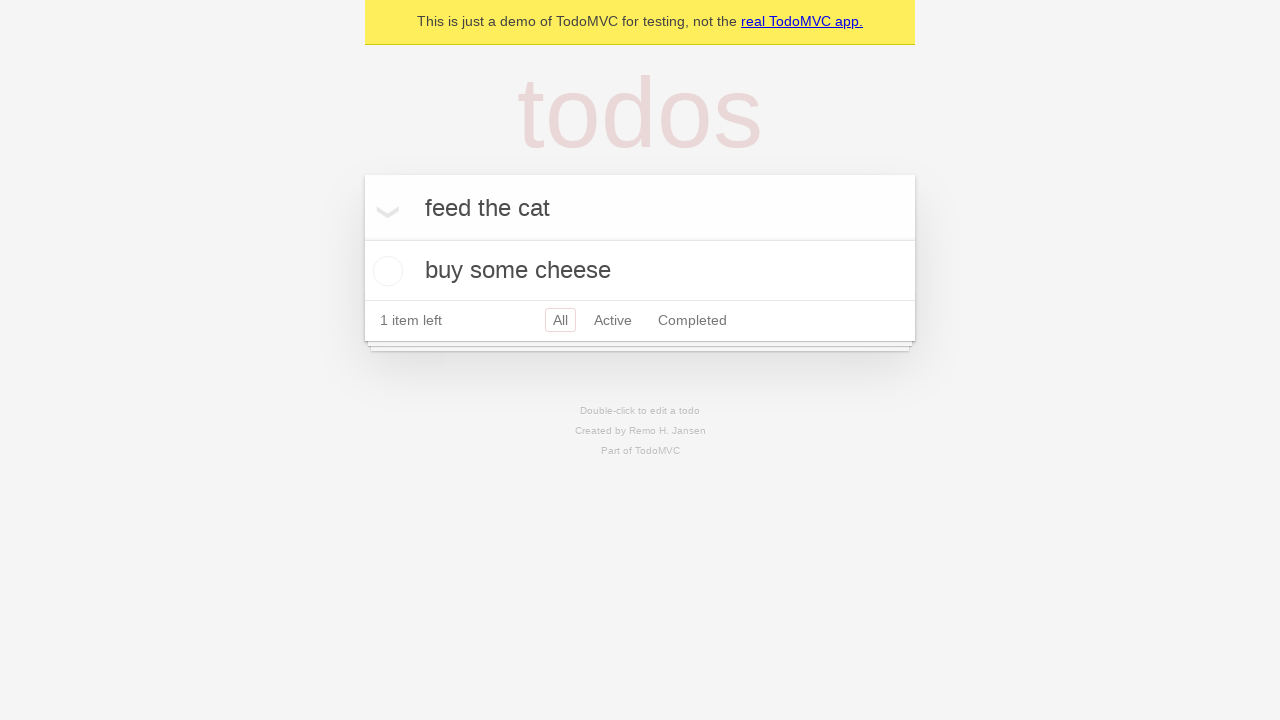

Pressed Enter to add second todo item on internal:attr=[placeholder="What needs to be done?"i]
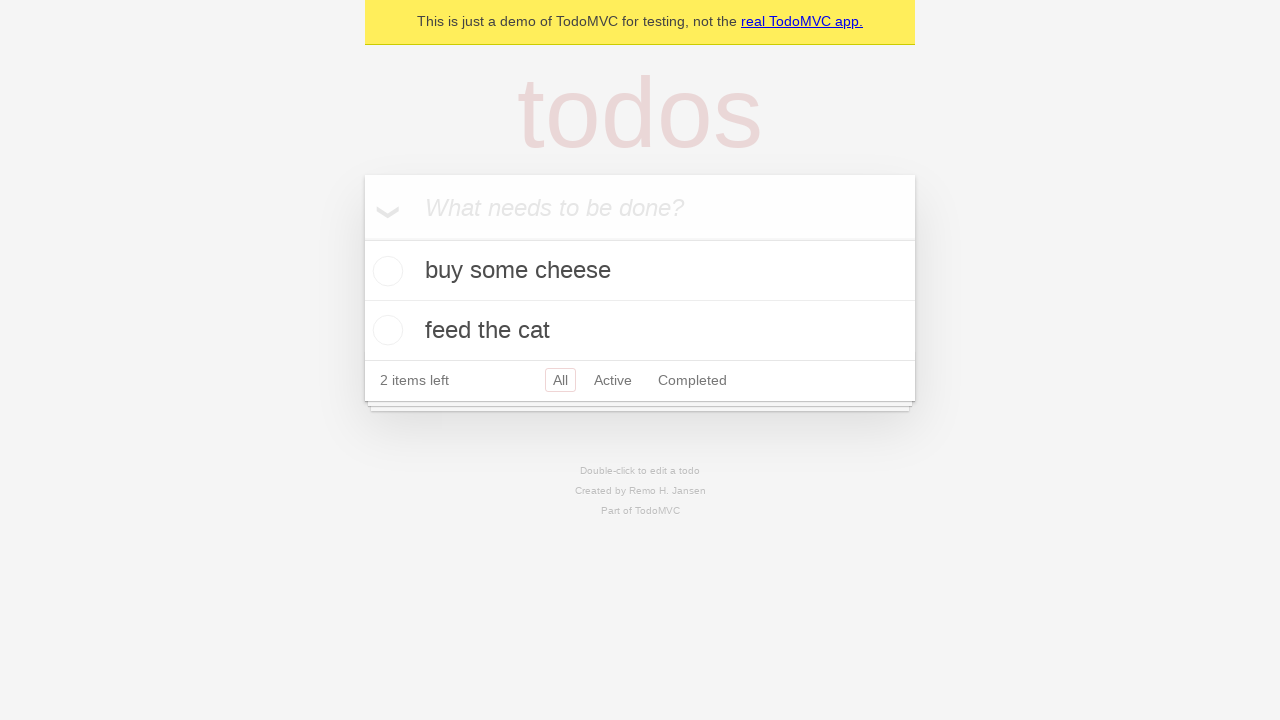

Second todo item appeared in the list
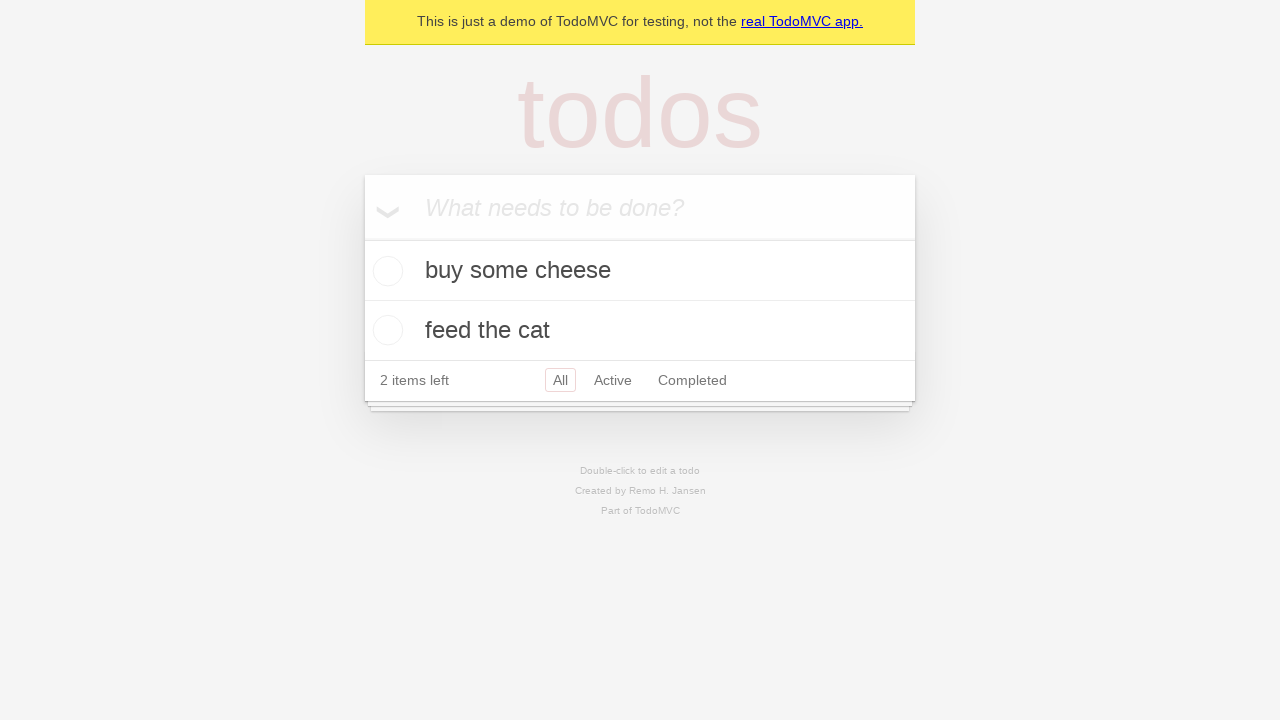

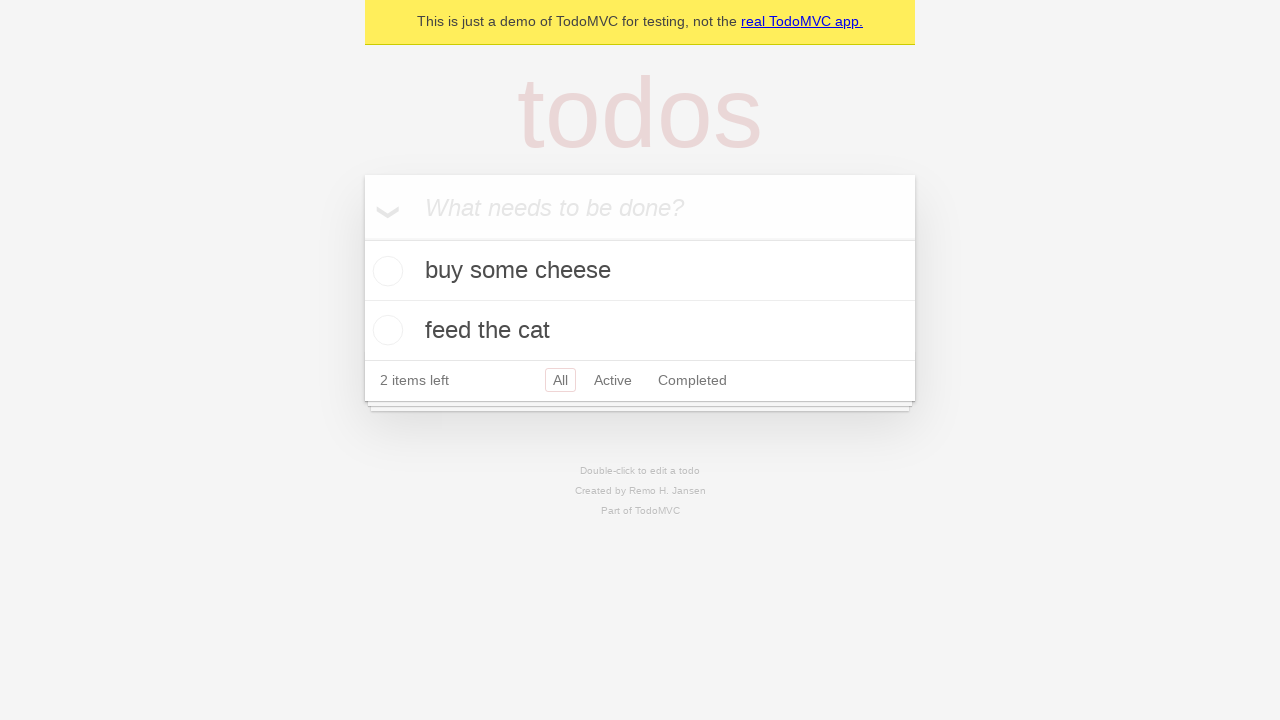